Tests checkbox functionality by ensuring both checkboxes are selected, clicking them if they are not already checked

Starting URL: https://the-internet.herokuapp.com/checkboxes

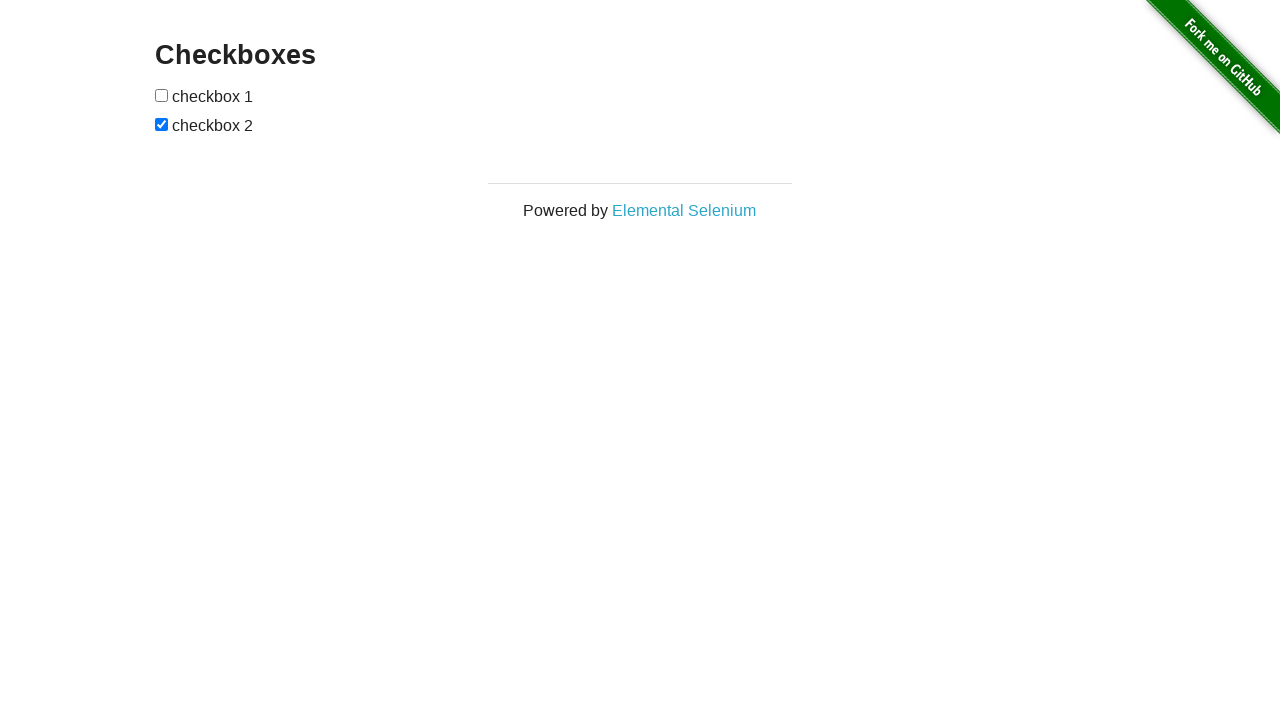

Located first checkbox element
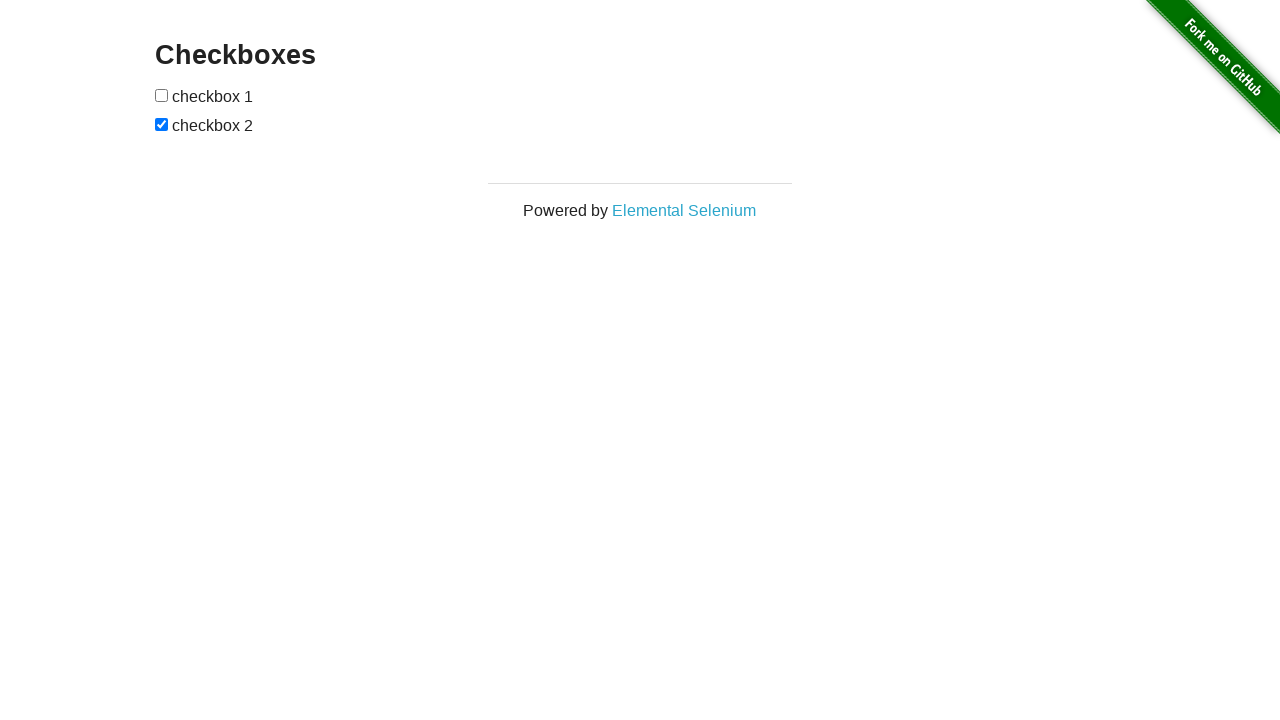

Located second checkbox element
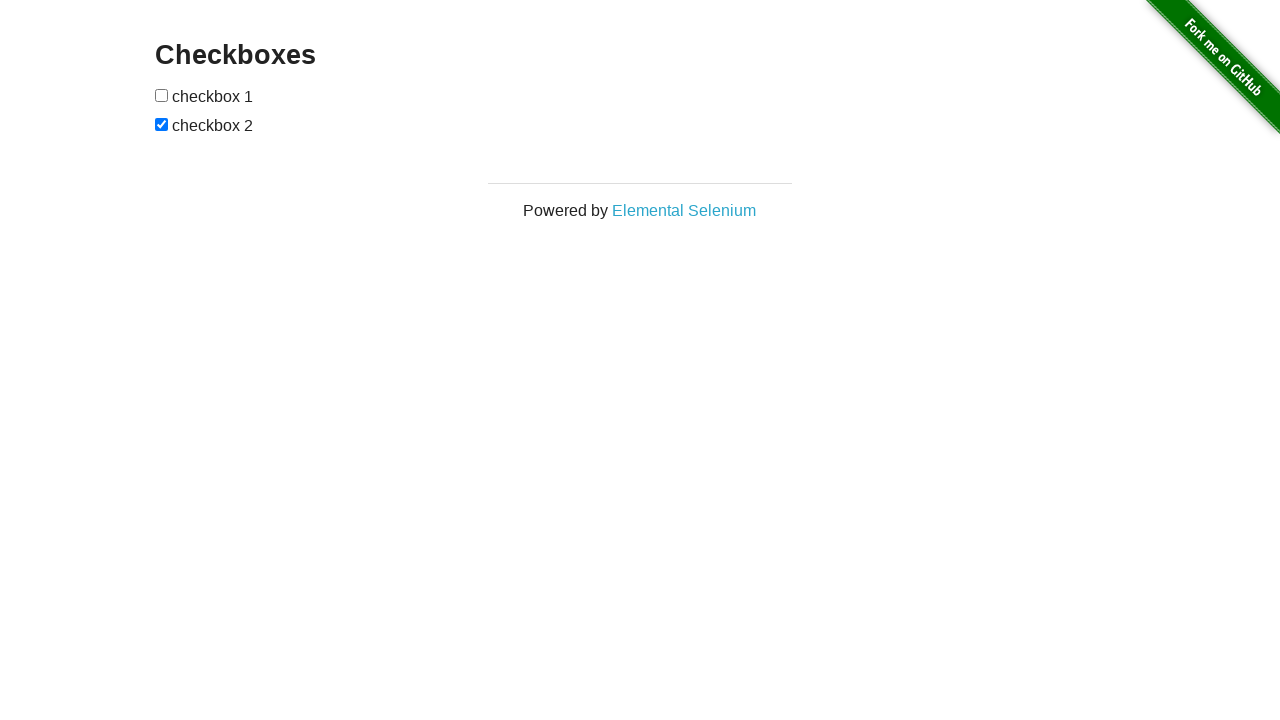

Checked first checkbox status: unchecked
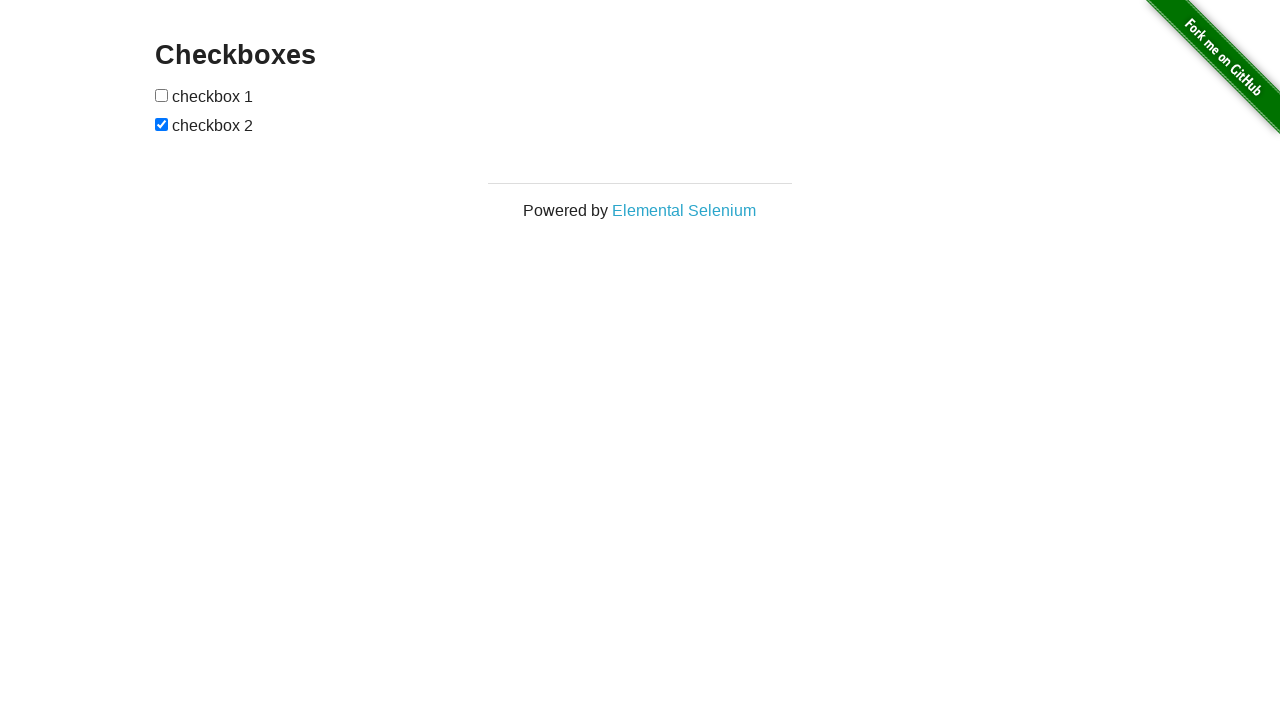

Clicked first checkbox to select it at (162, 95) on (//input[@type='checkbox'])[1]
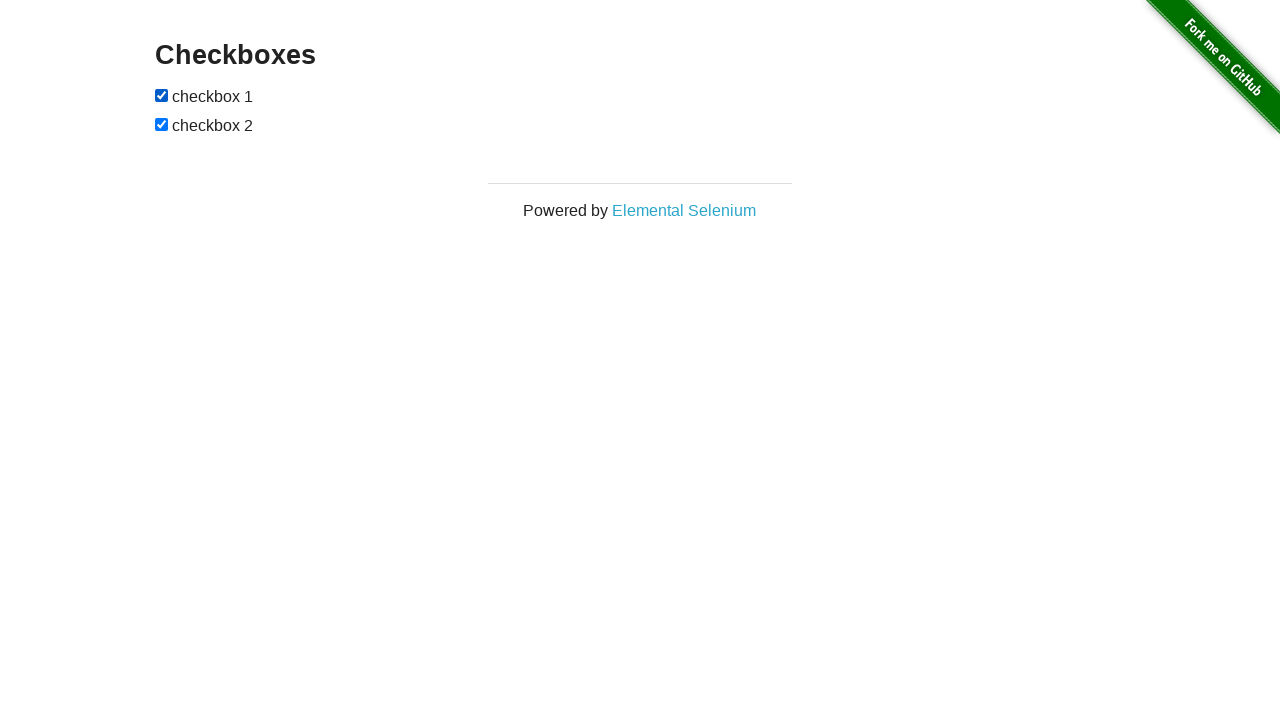

Second checkbox was already checked
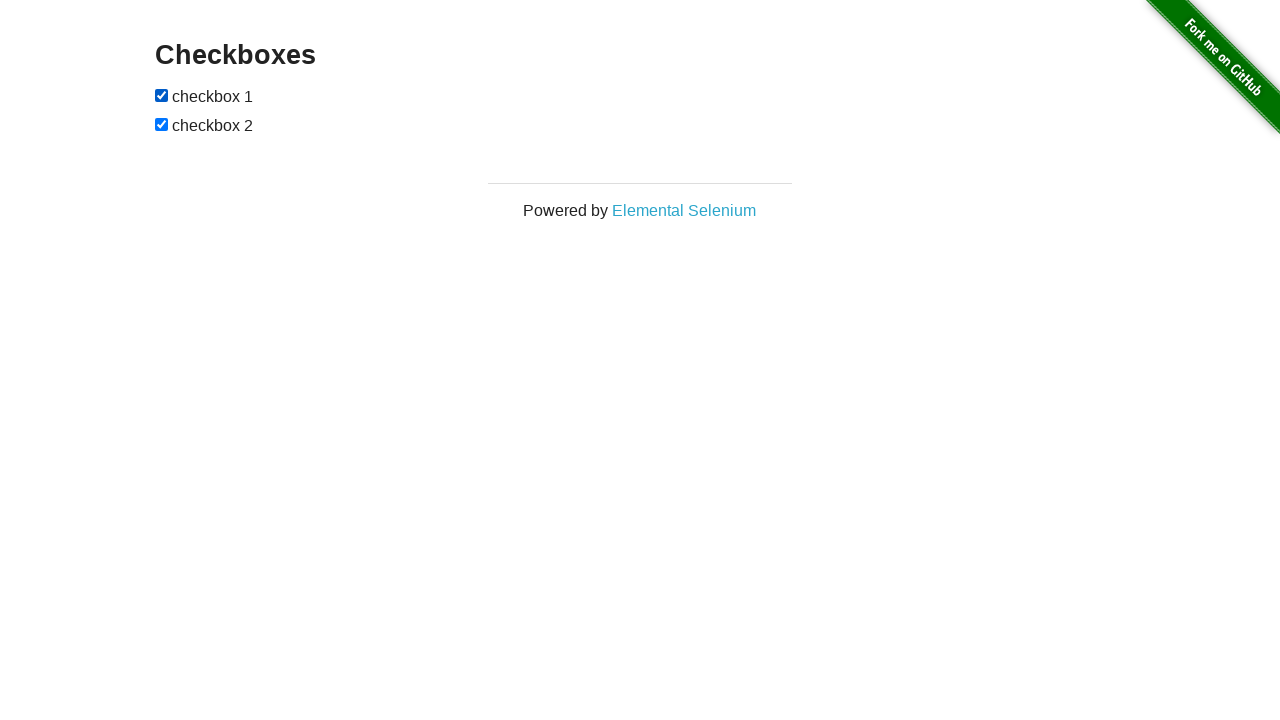

Verified first checkbox is selected
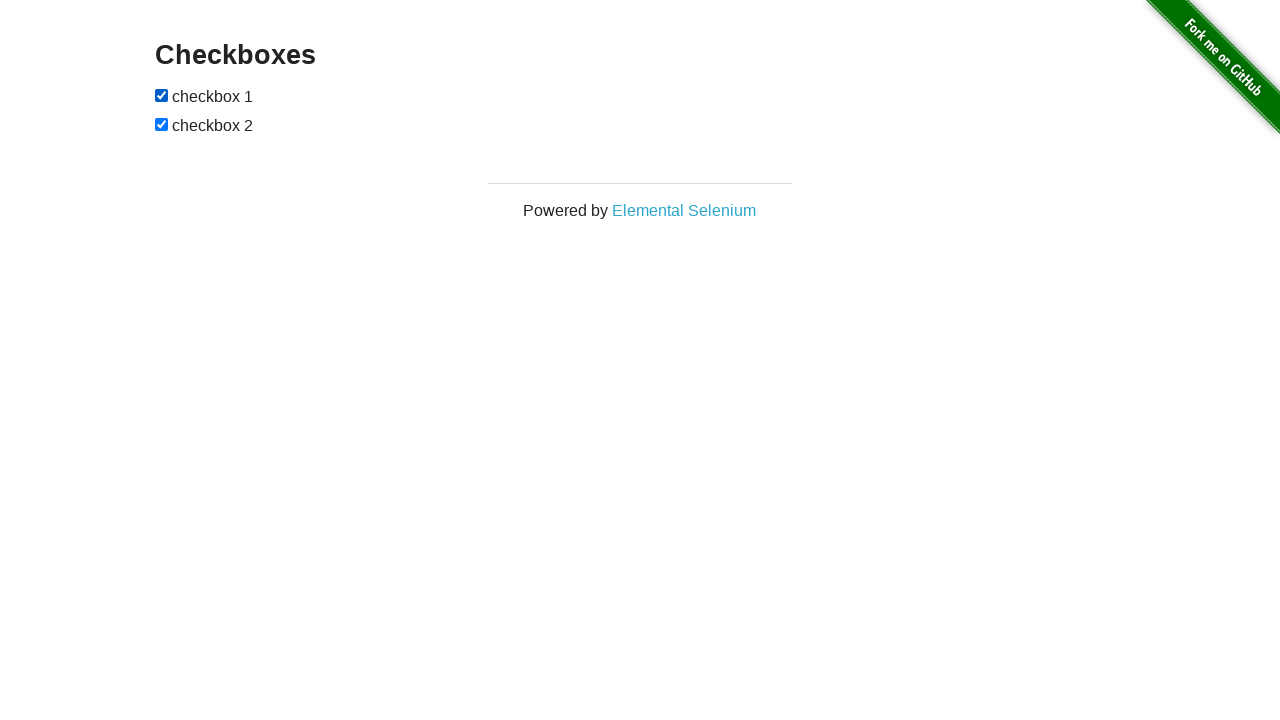

Verified second checkbox is selected
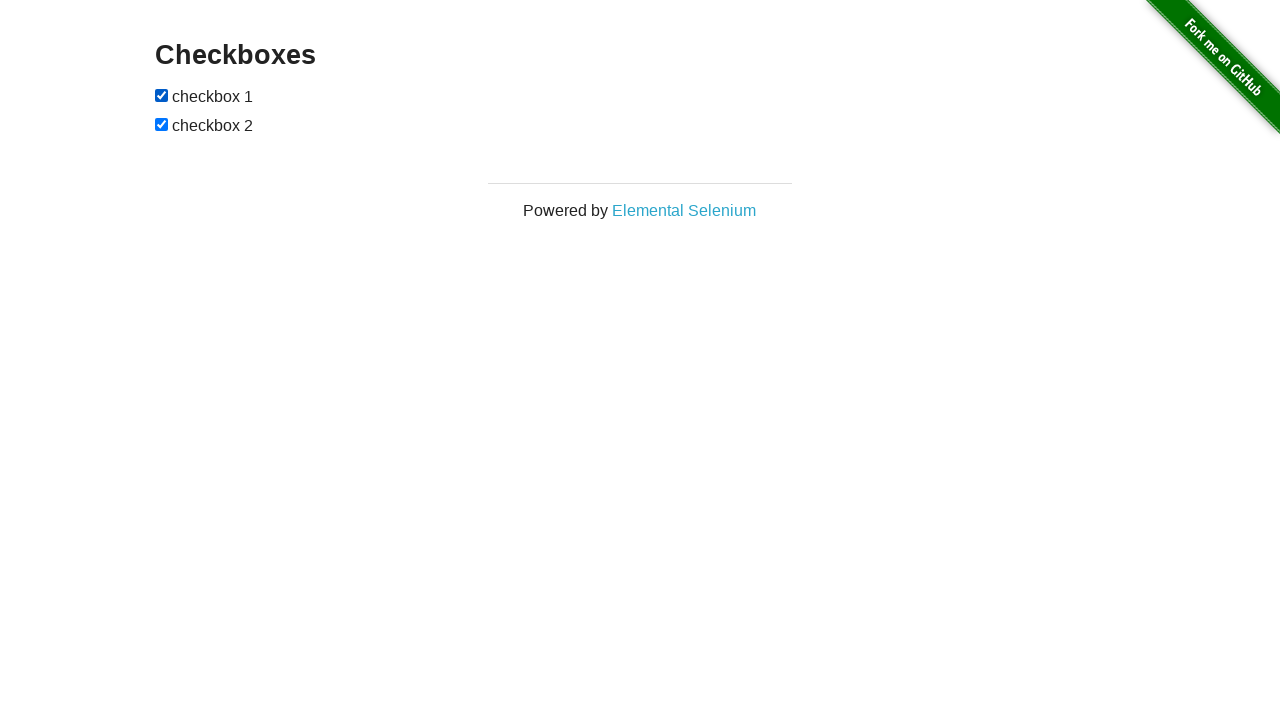

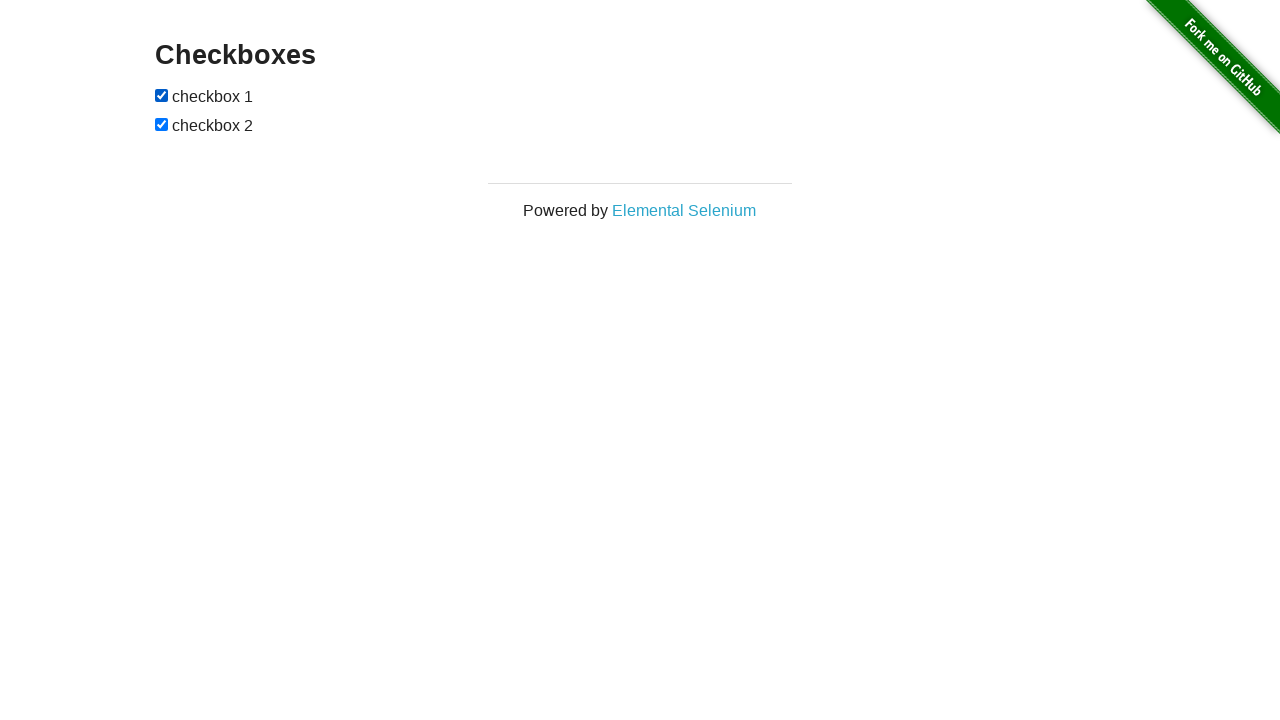